Tests table interaction on a practice automation site by locating table elements, counting rows and columns, and verifying that table cell data is accessible.

Starting URL: https://rahulshettyacademy.com/AutomationPractice/

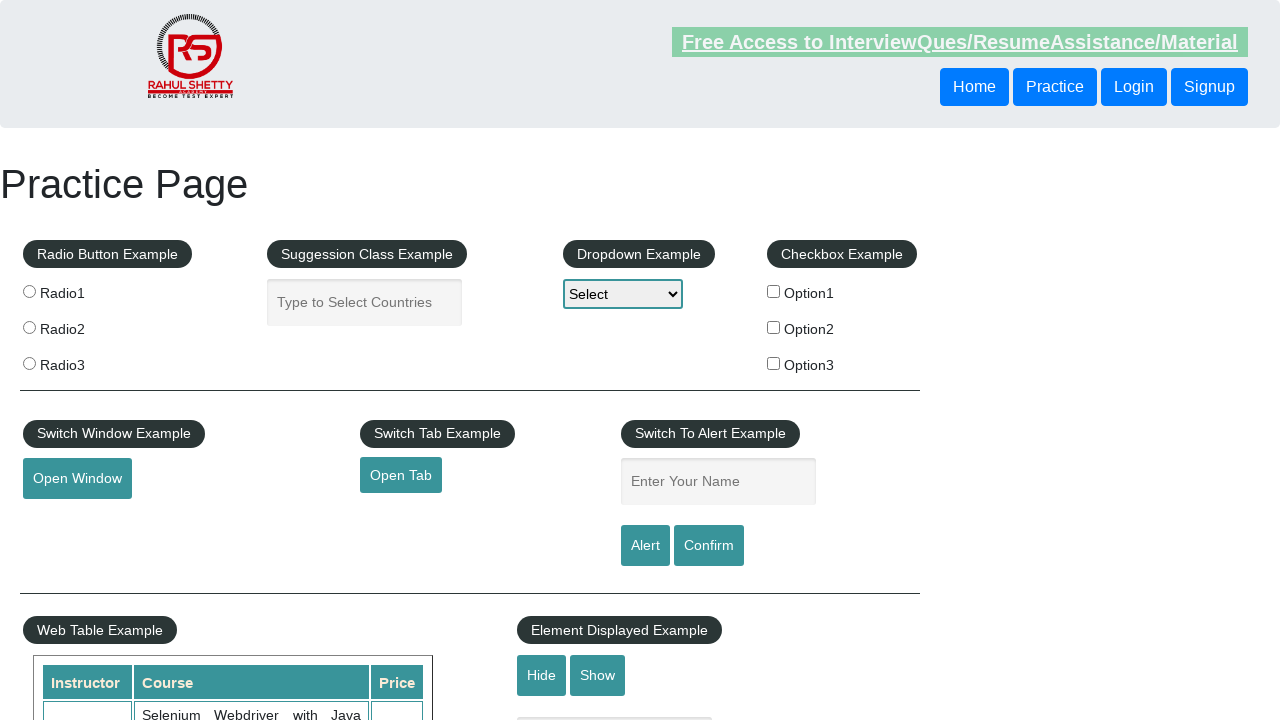

Waited for courses table to be visible
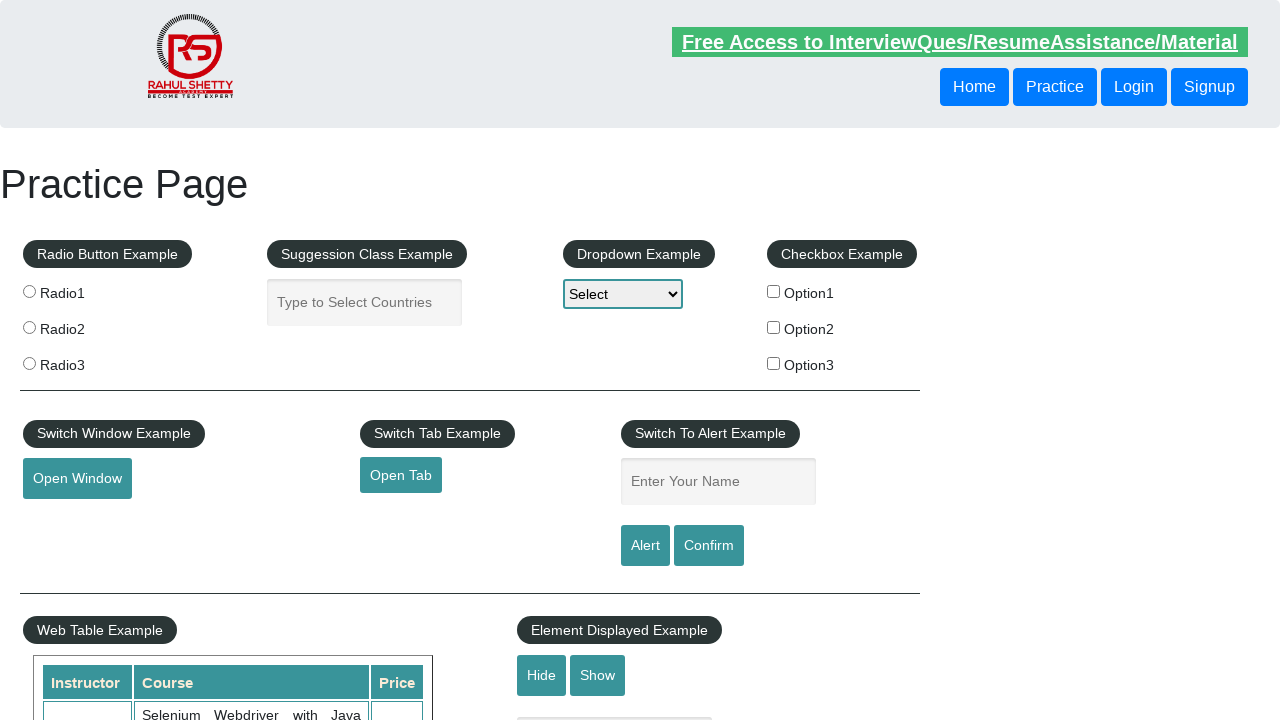

Located all table data rows in 2nd column - found 10 rows
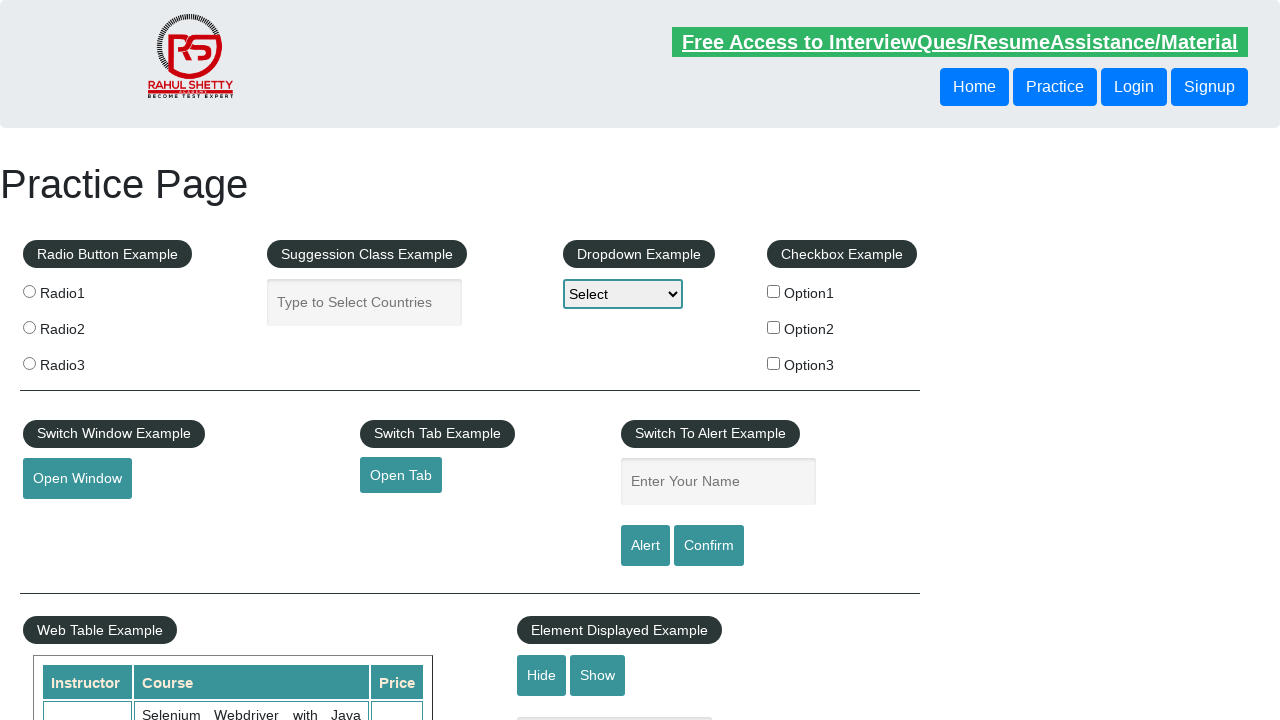

Verified table has at least one data row
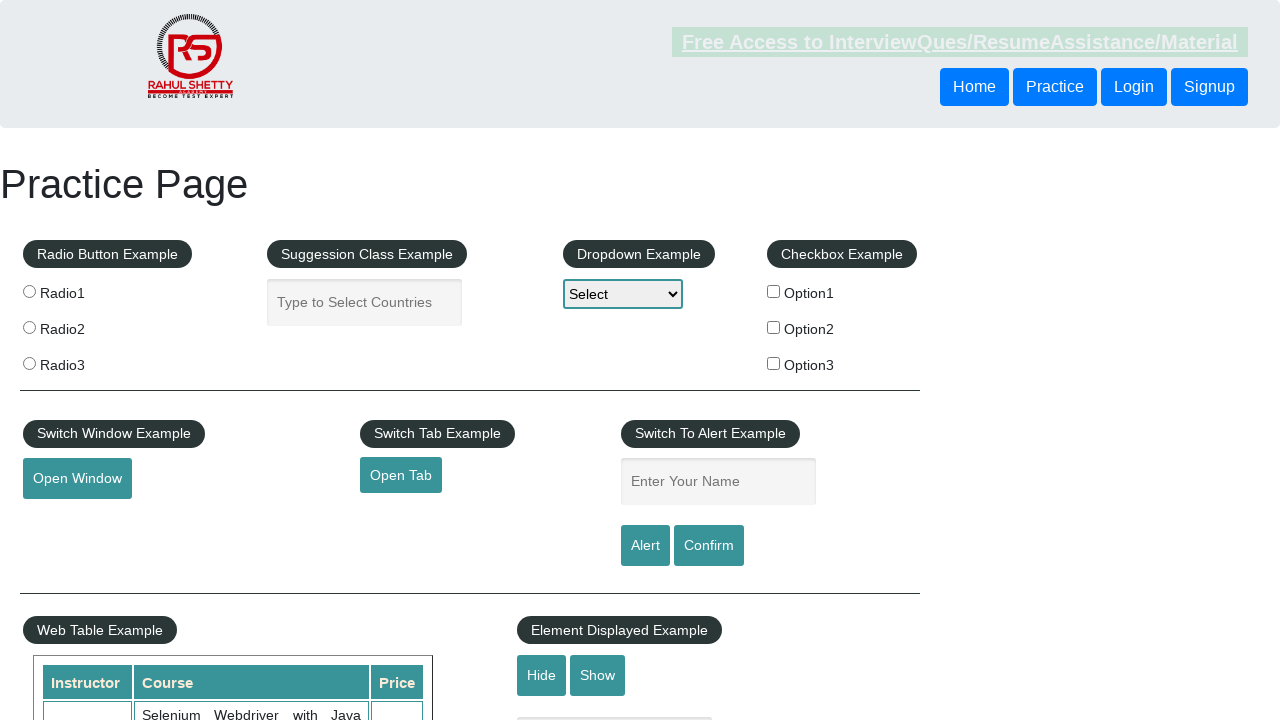

Located table header rows - found 1 headers
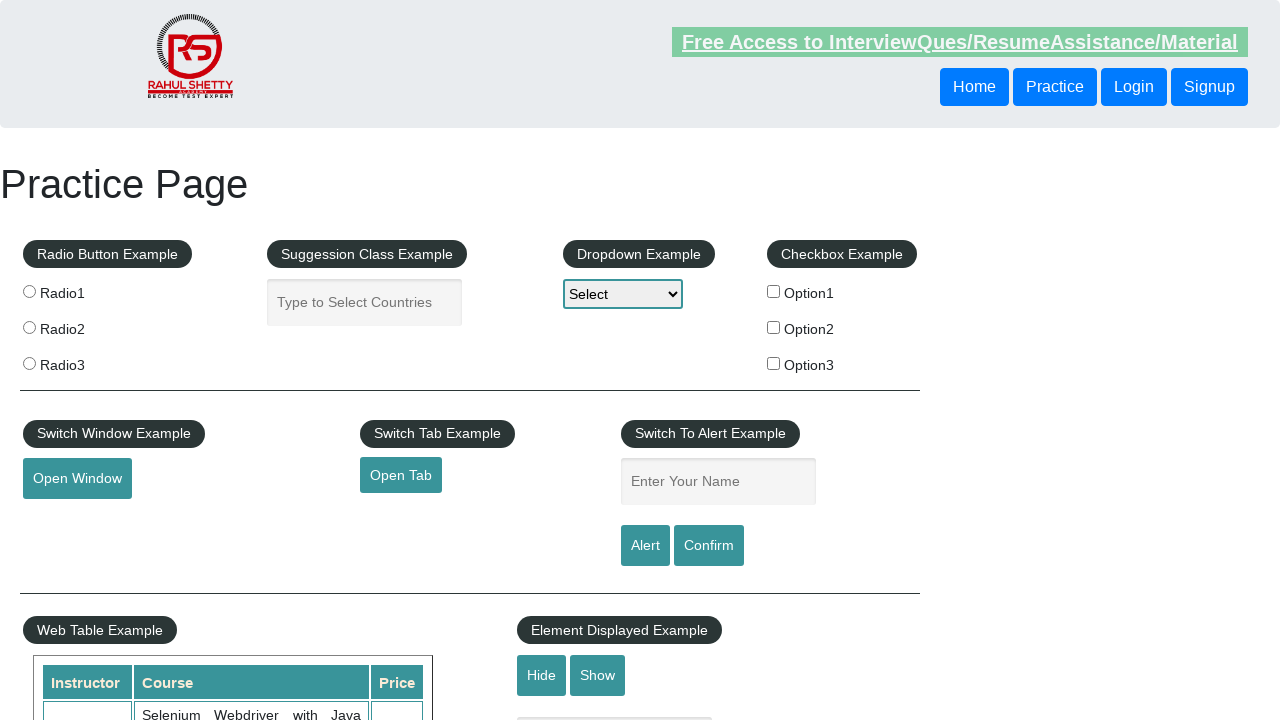

Located columns in second data row - found 3 columns
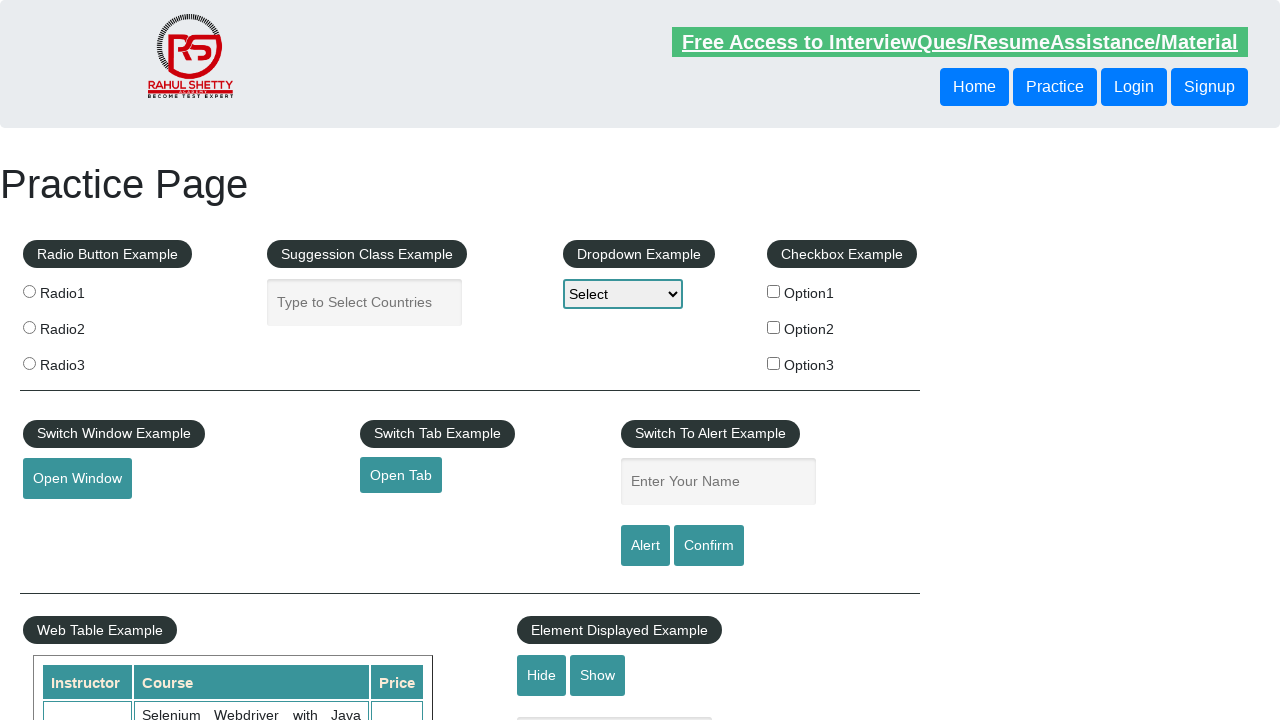

Verified table has at least one column
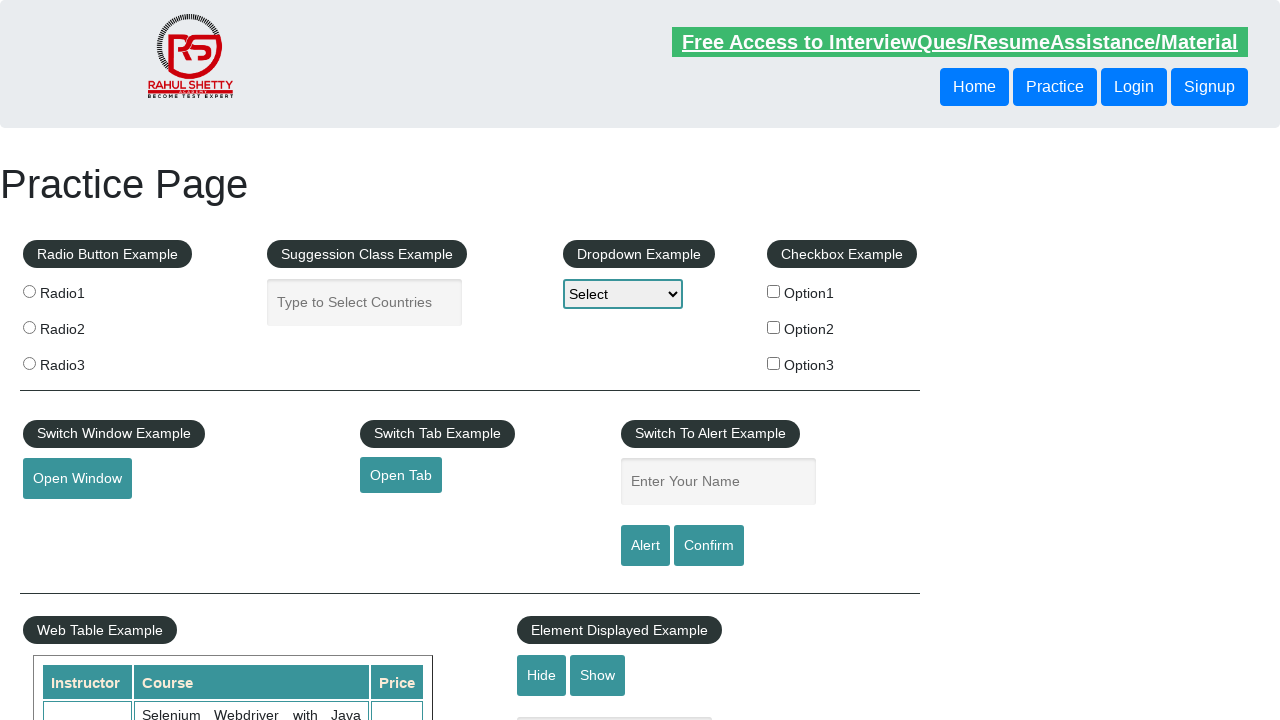

Located first cell in third row
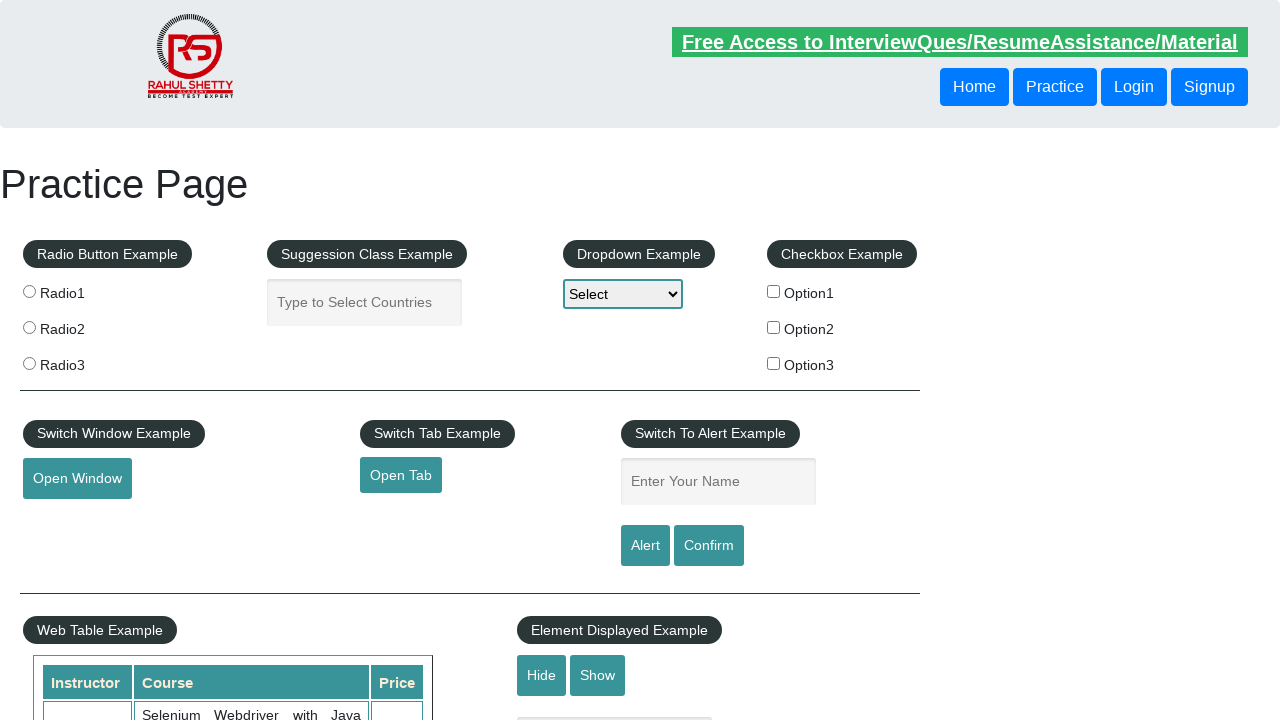

Located second cell in third row
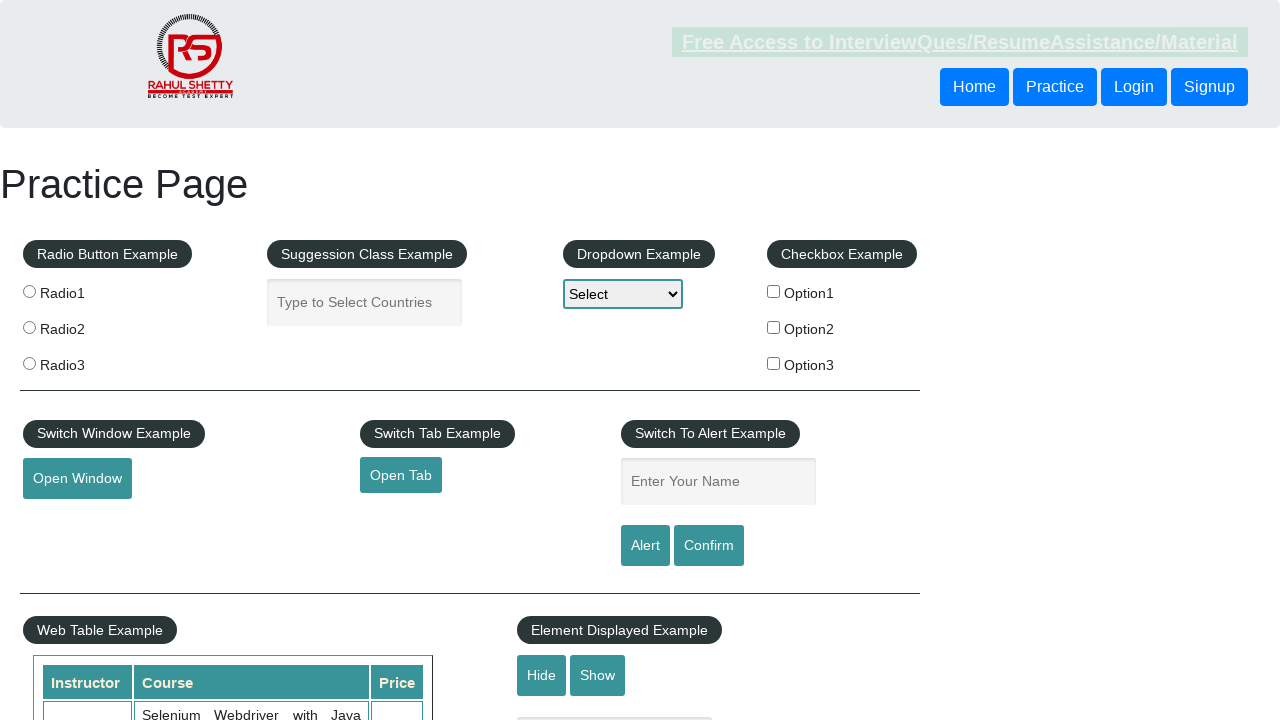

Located third cell in third row
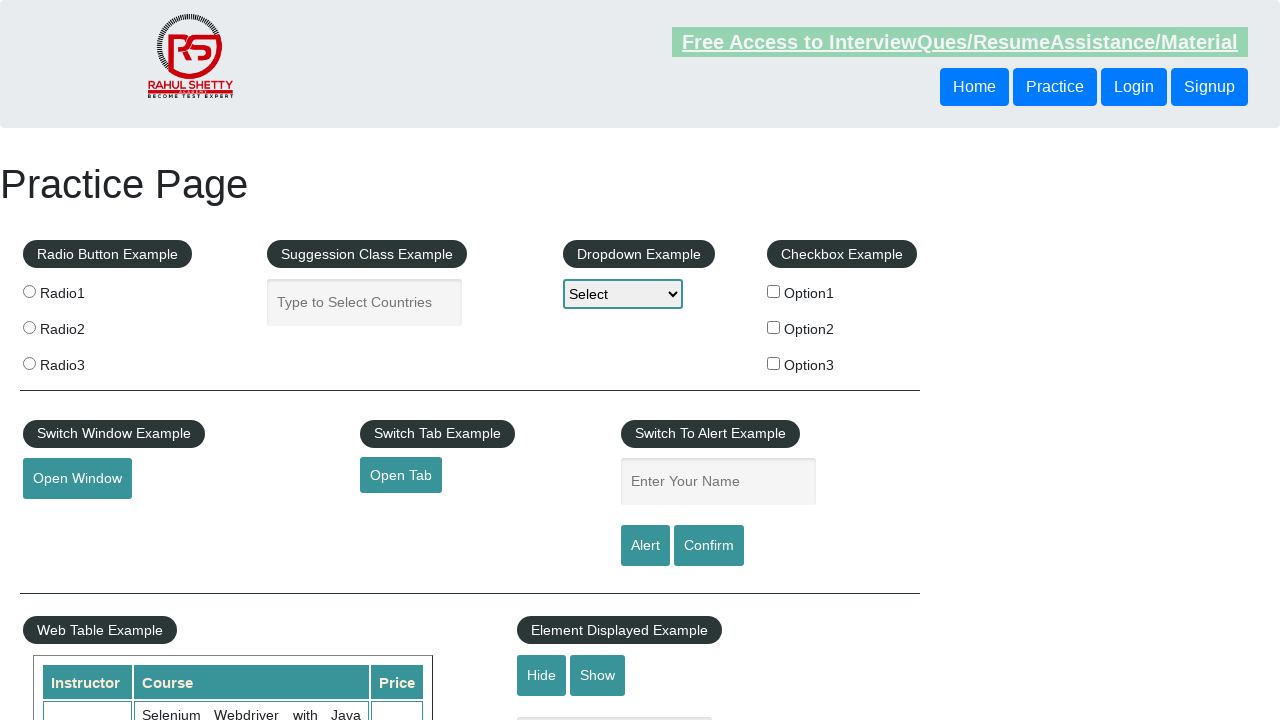

Waited for first cell in third row to be visible
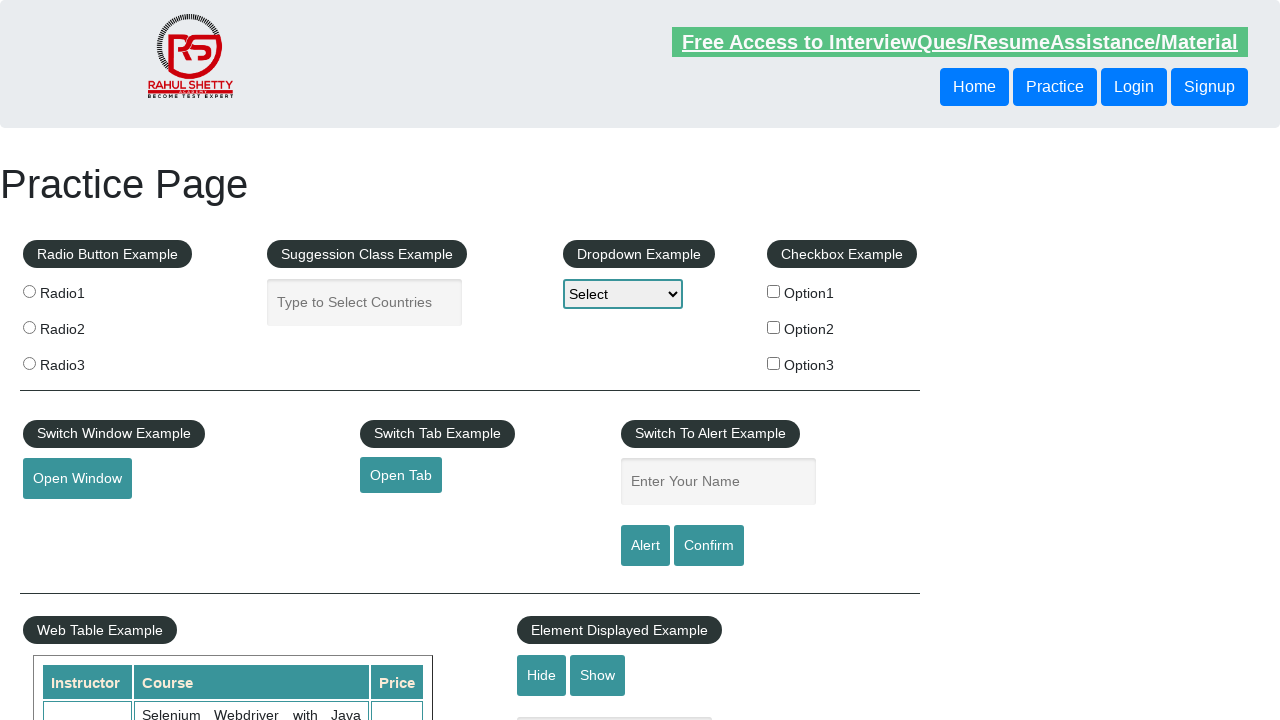

Waited for second cell in third row to be visible
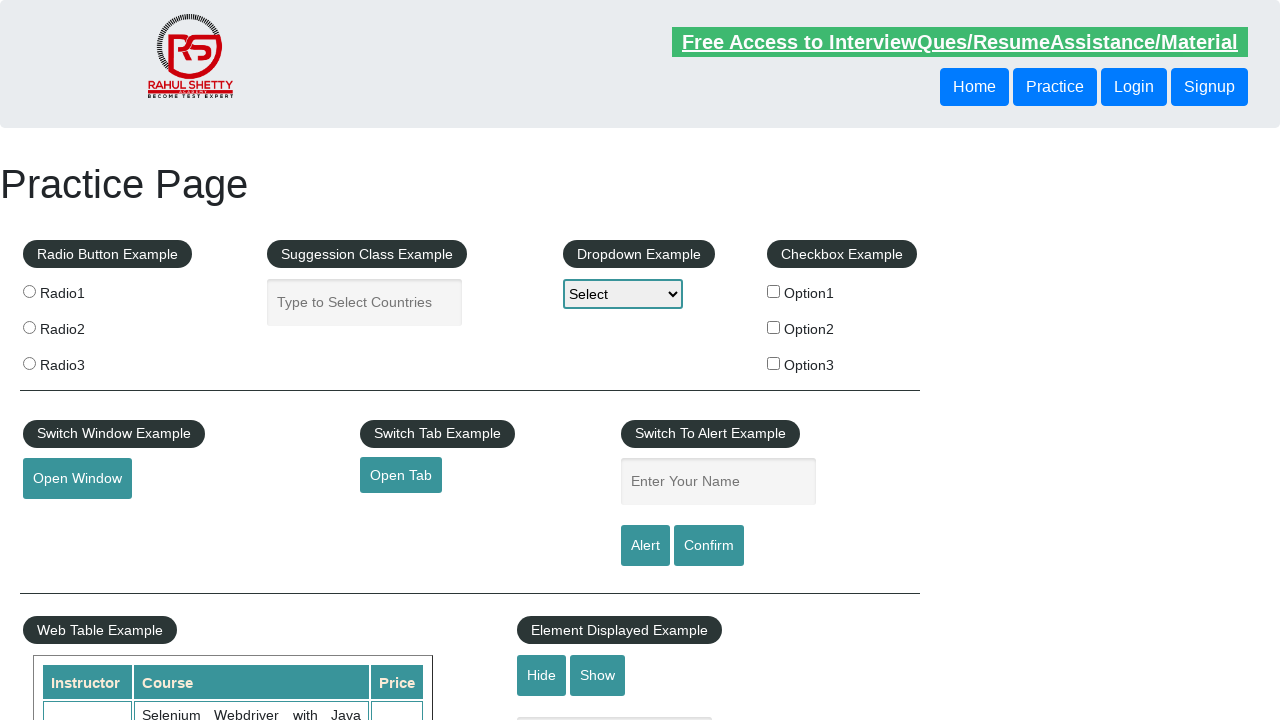

Waited for third cell in third row to be visible
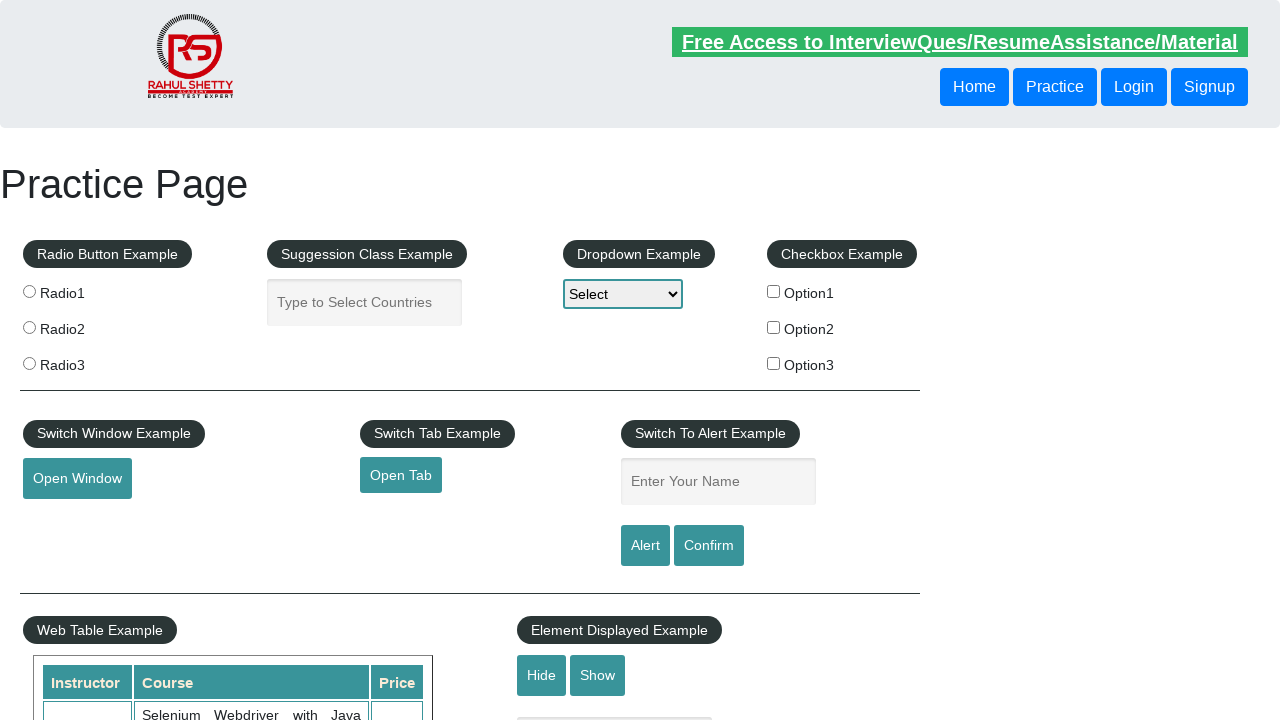

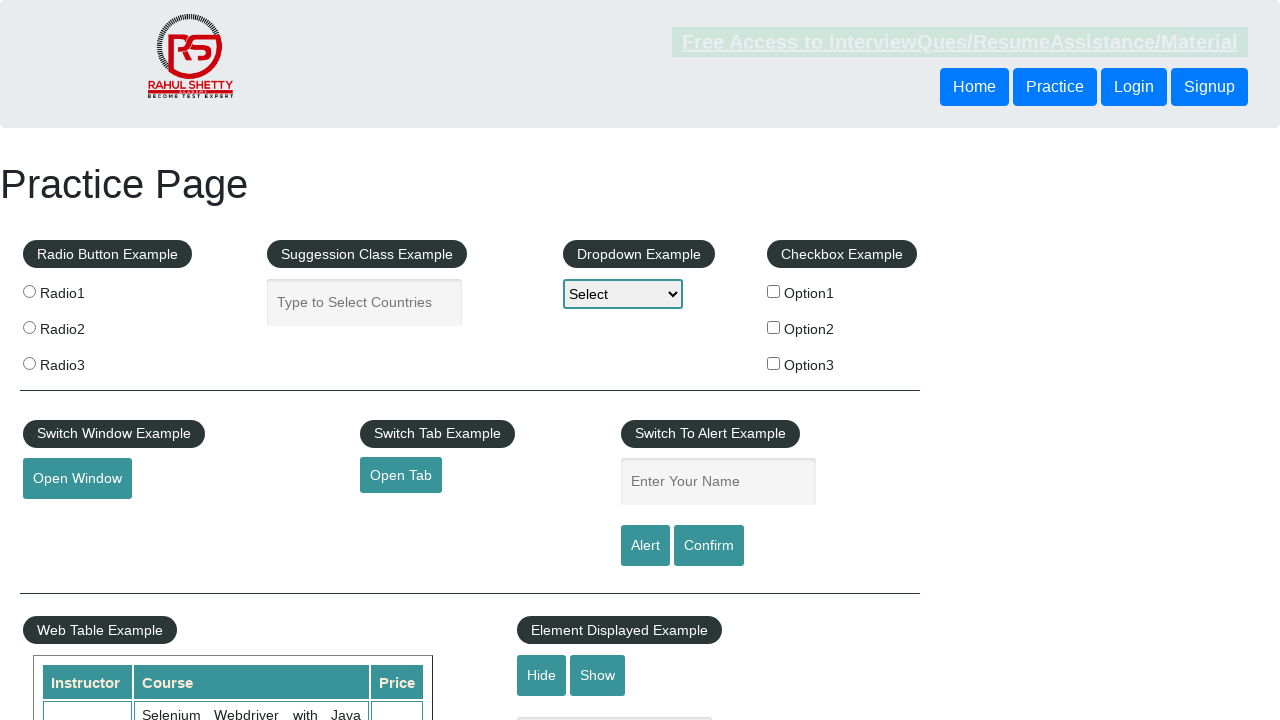